Tests table column sorting by clicking on column header and verifying the data is sorted

Starting URL: http://the-internet.herokuapp.com/tables

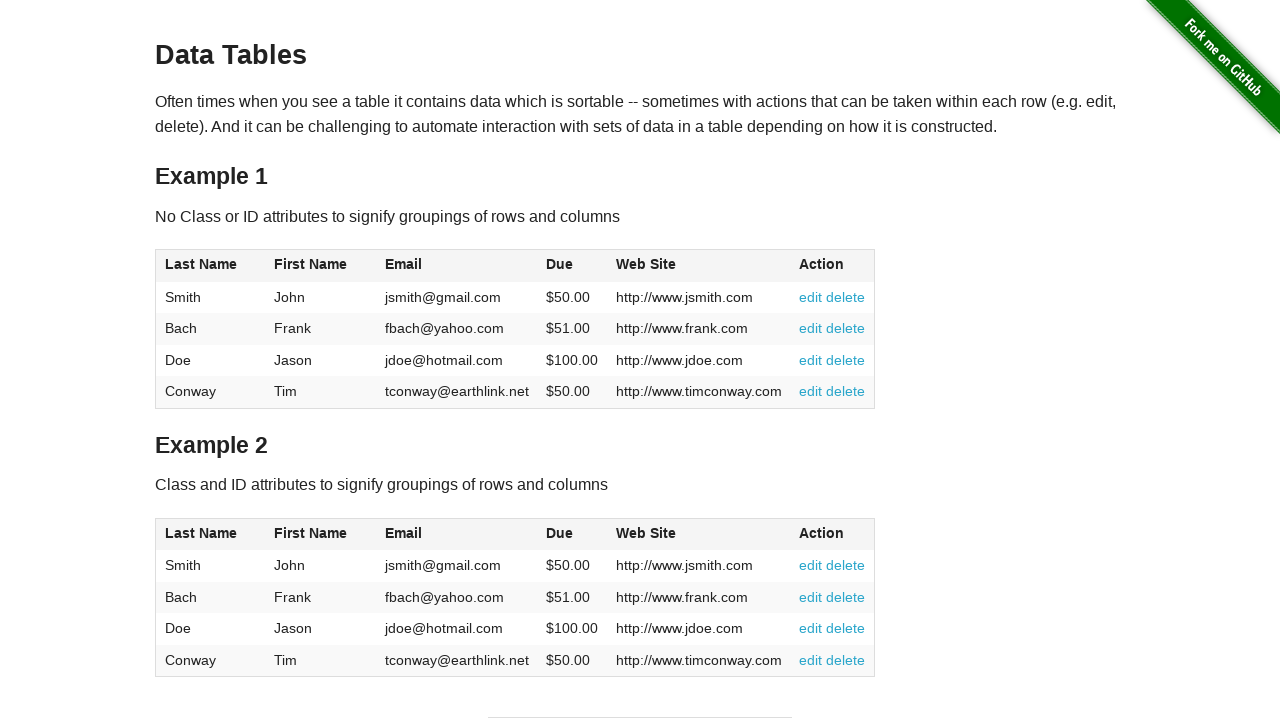

Clicked on 'Last Name' column header to sort table at (201, 264) on xpath=//span[contains(text(), 'Last Name')]
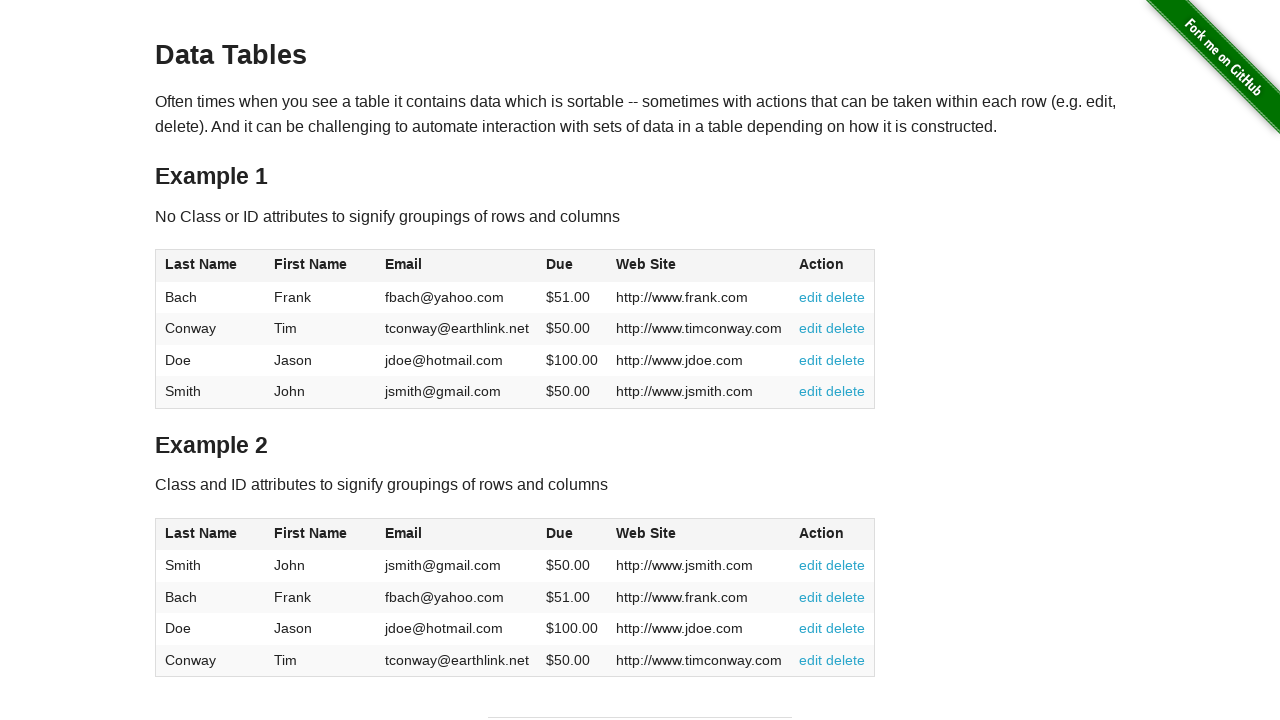

Waited for table sorting animation to complete
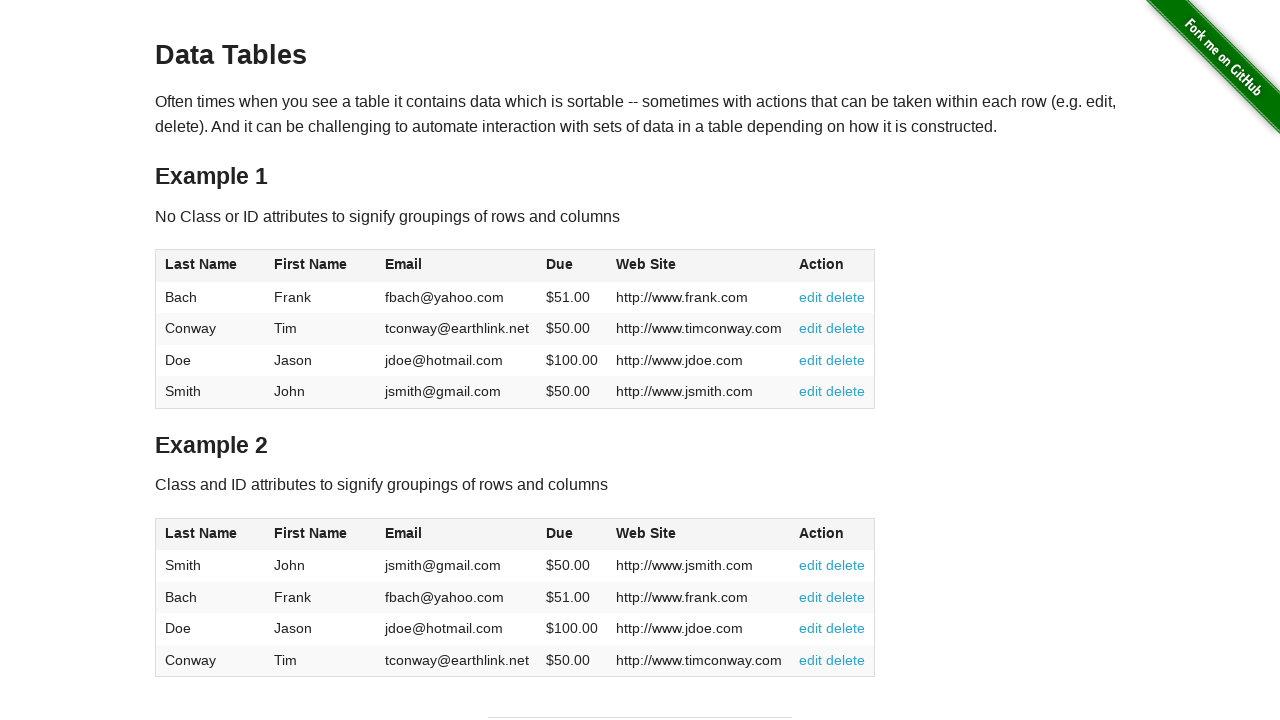

Retrieved all last name values from the sorted table column
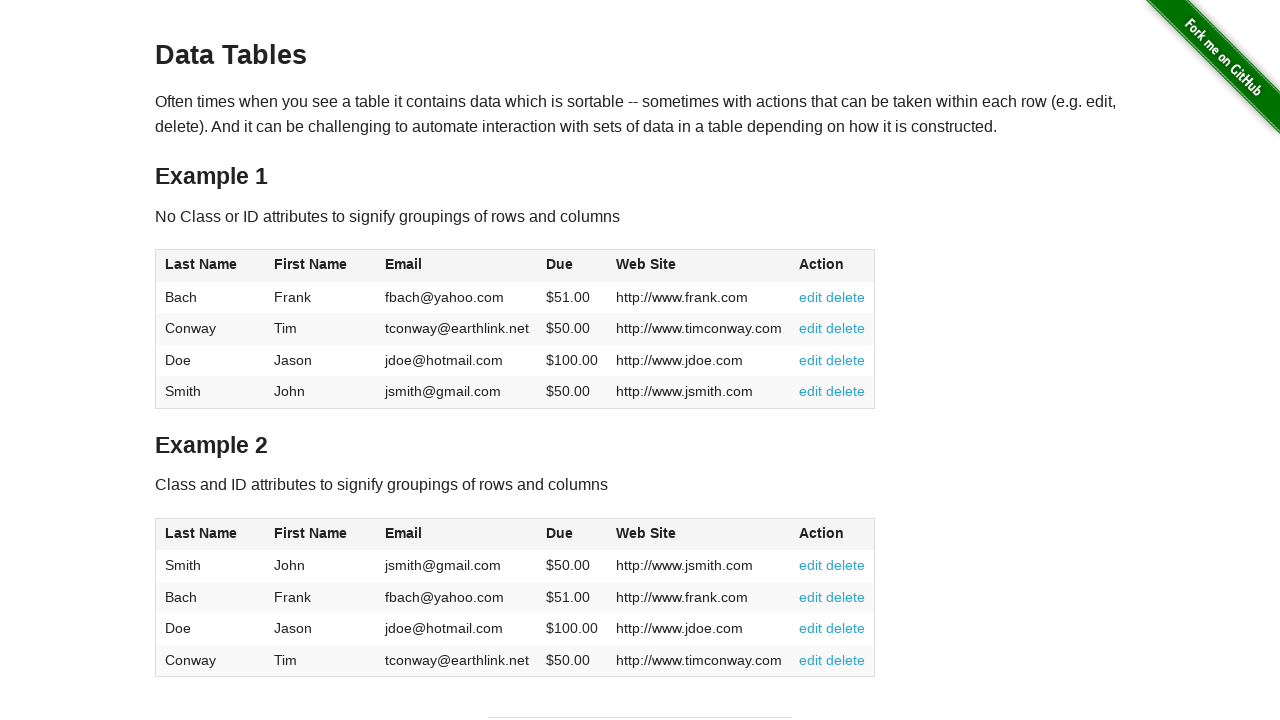

Verified that table column is sorted in ascending alphabetical order
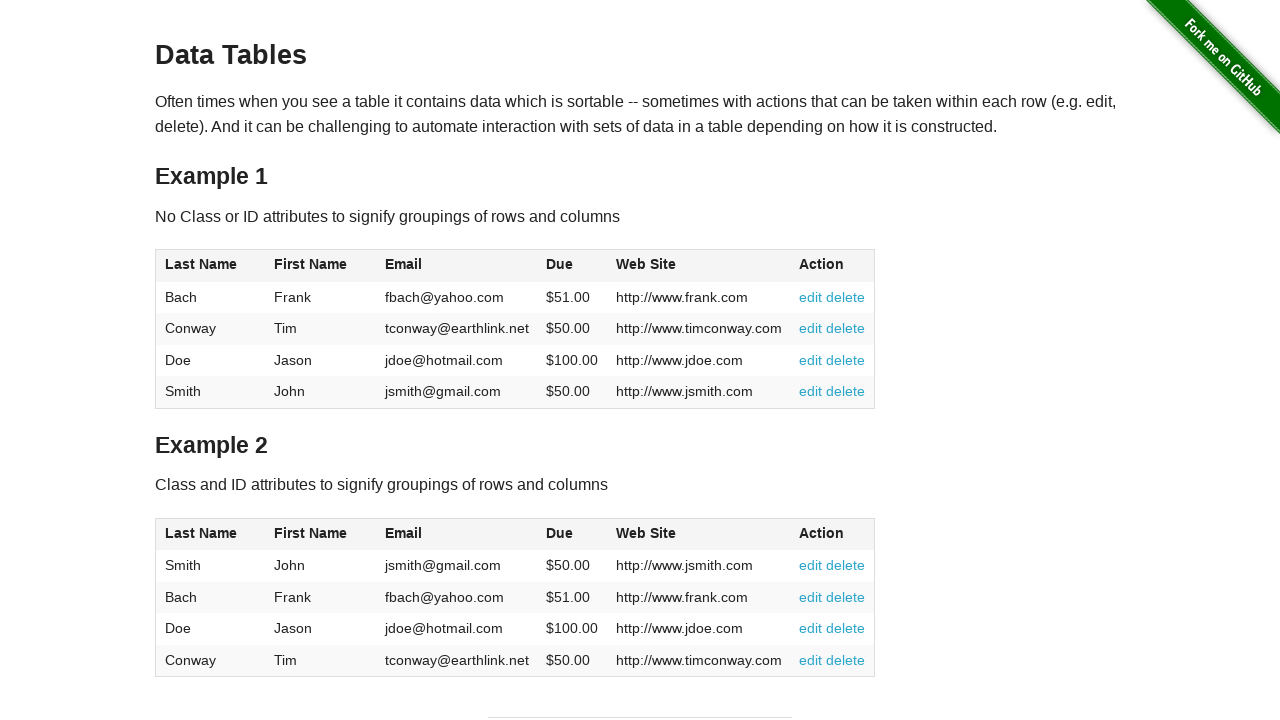

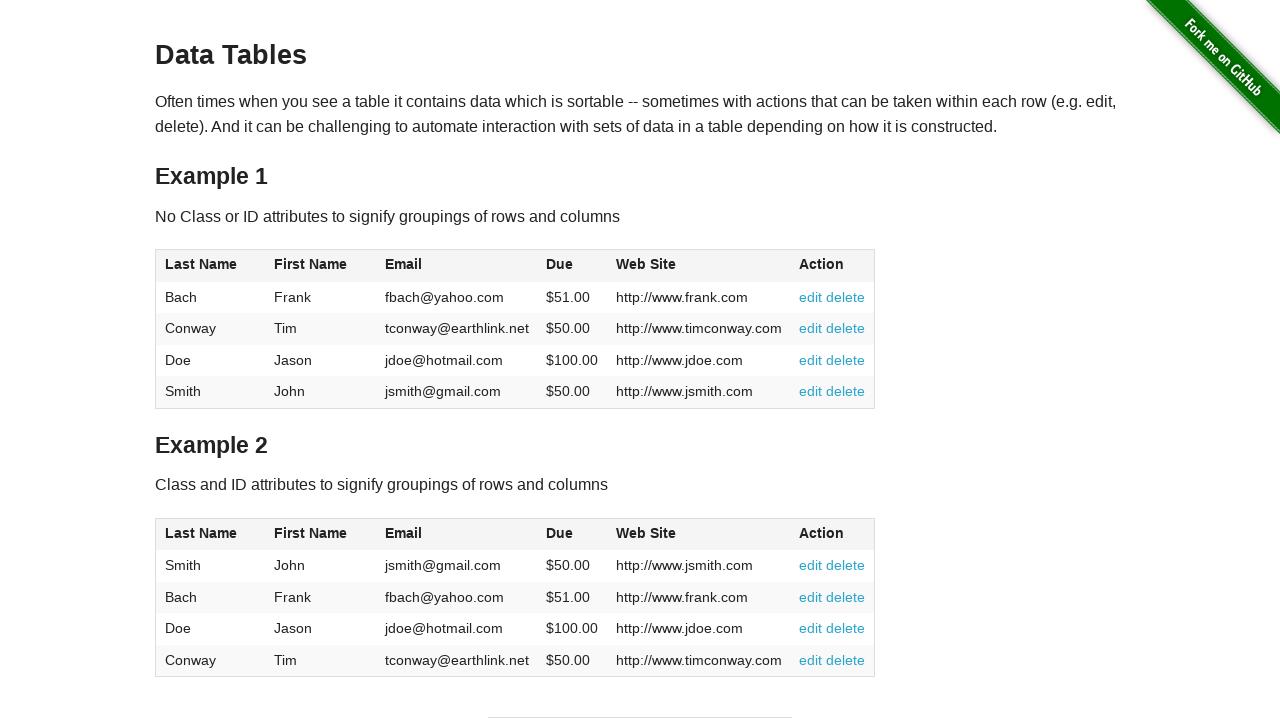